Navigates to Hacker News newest articles page and loads additional articles by clicking the "More" button to paginate through the article list.

Starting URL: https://news.ycombinator.com/newest

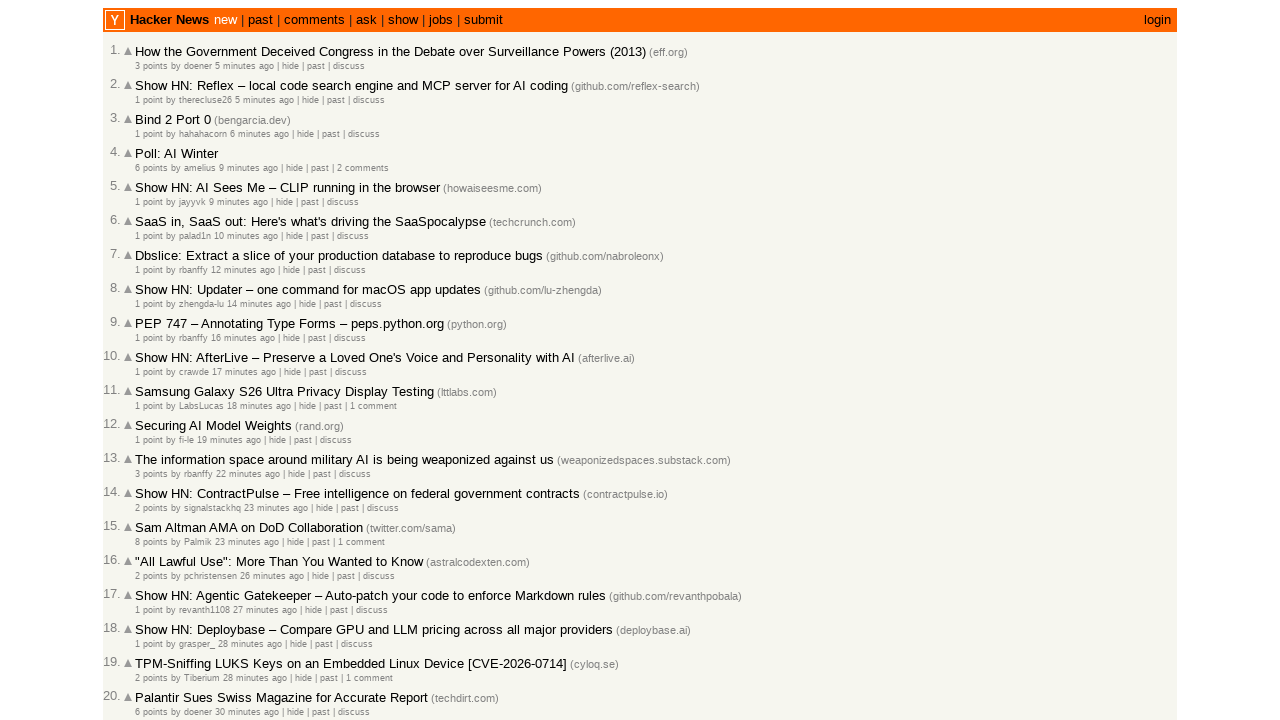

Waited for initial articles to load on Hacker News newest page
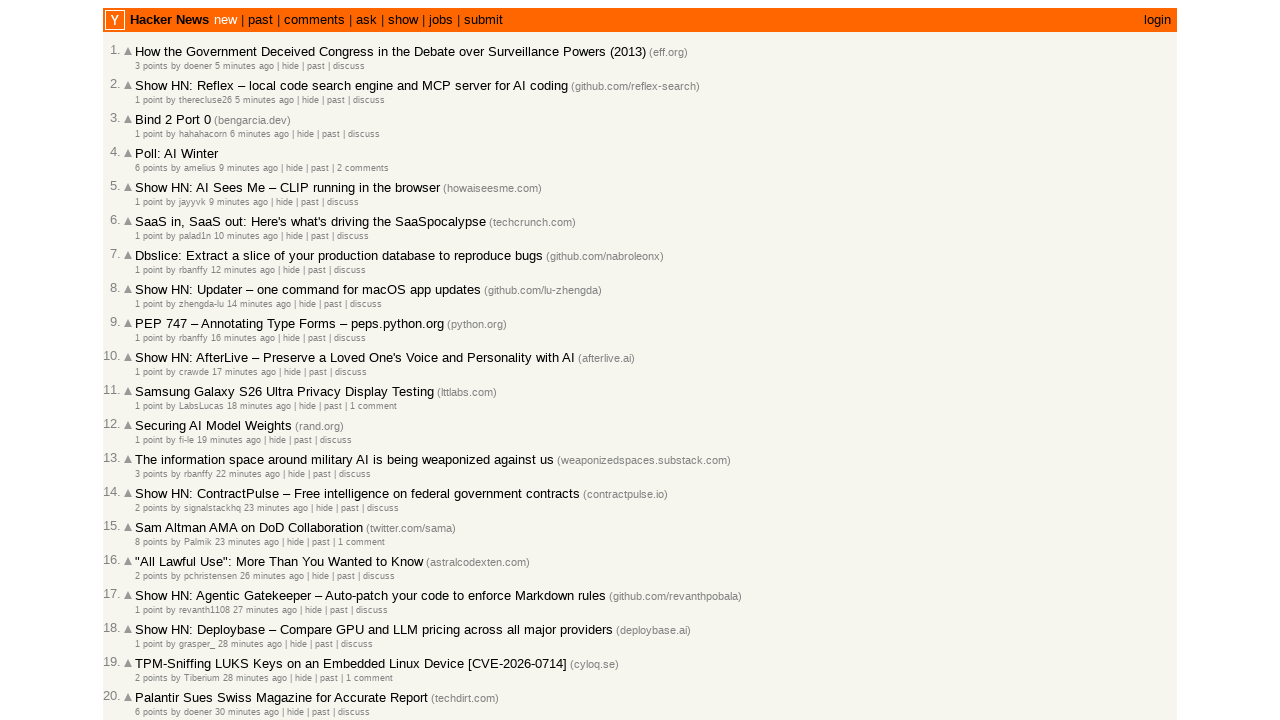

Clicked 'More' button to load additional articles at (149, 616) on a.morelink
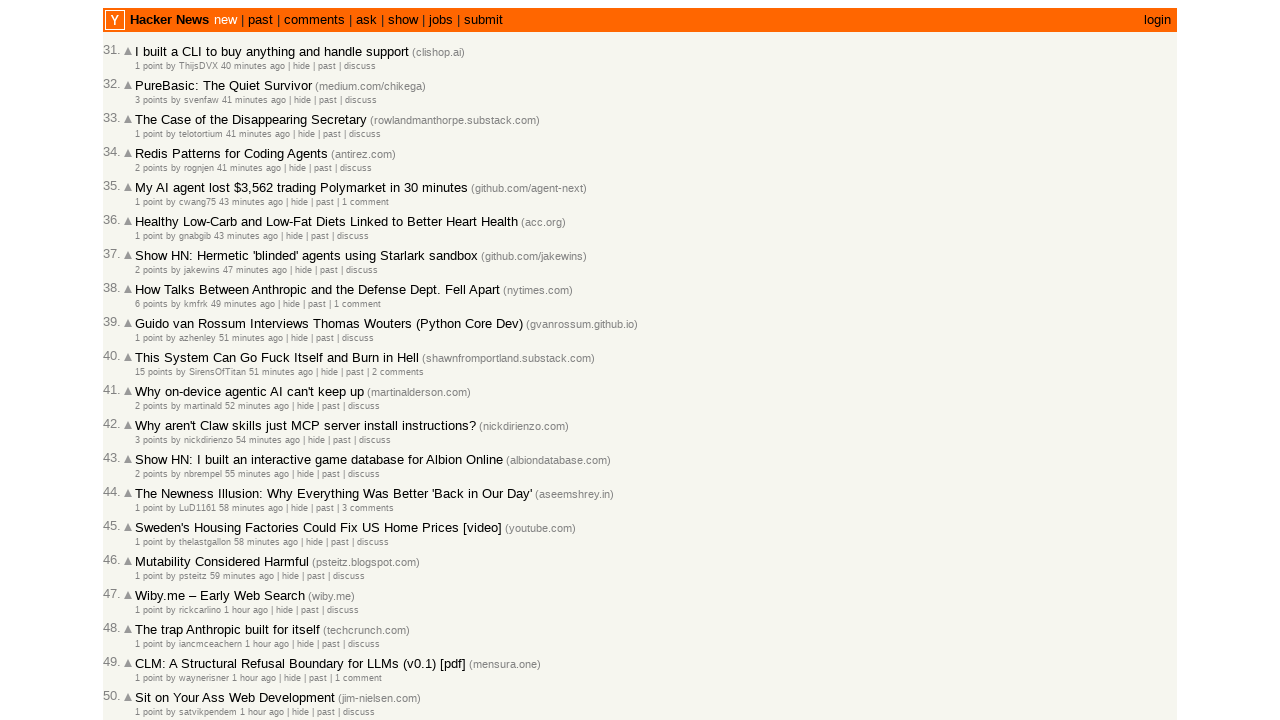

Waited for new articles to load after clicking 'More'
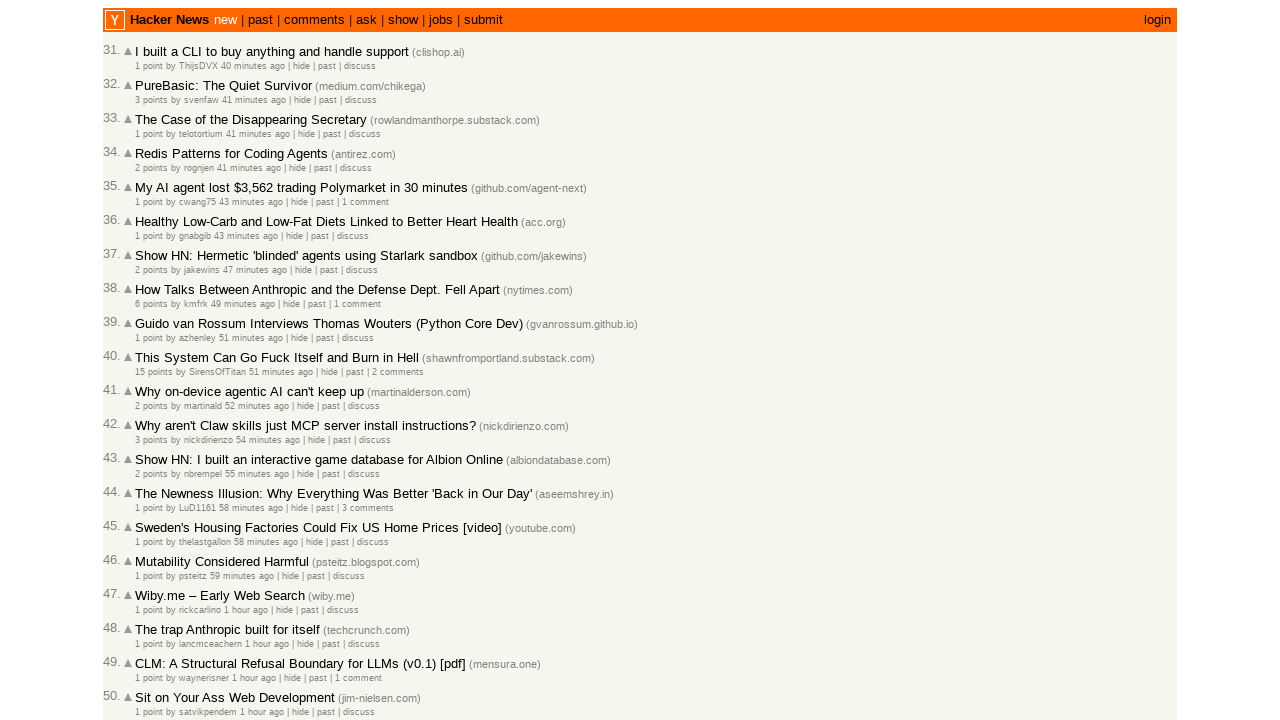

Waited 1 second for articles to fully render
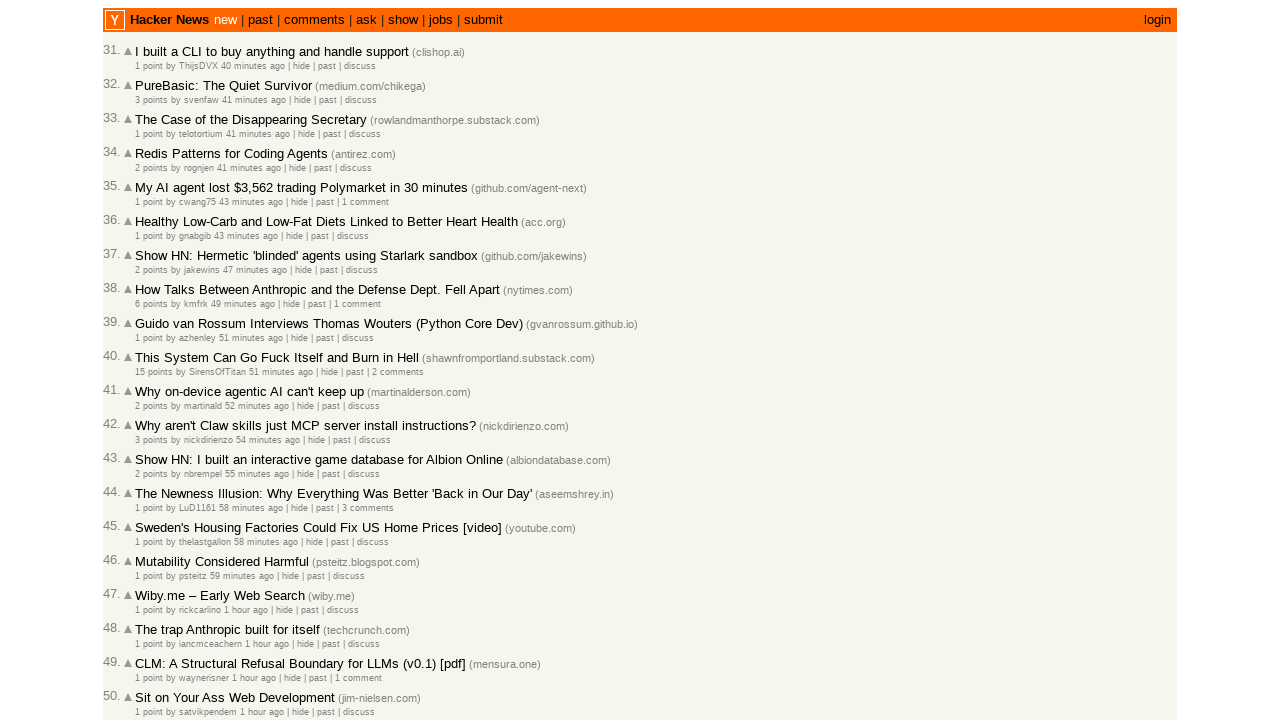

Clicked 'More' button to load additional articles at (149, 616) on a.morelink
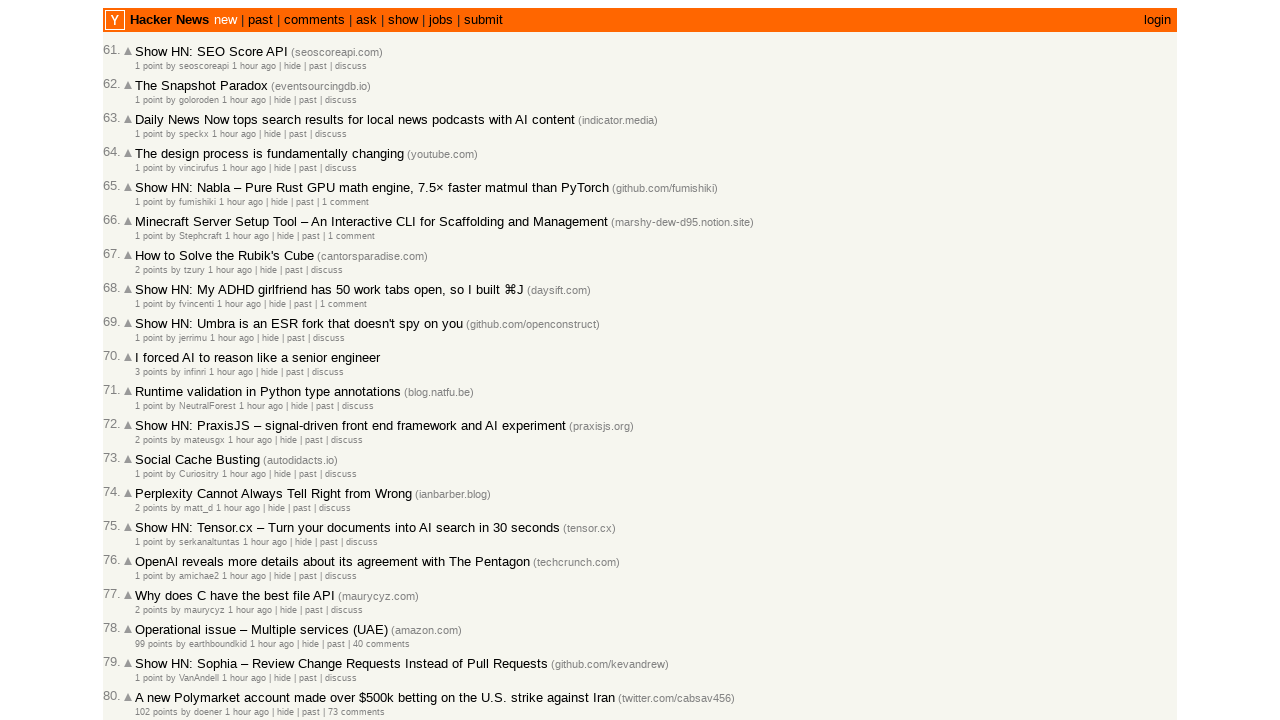

Waited for new articles to load after clicking 'More'
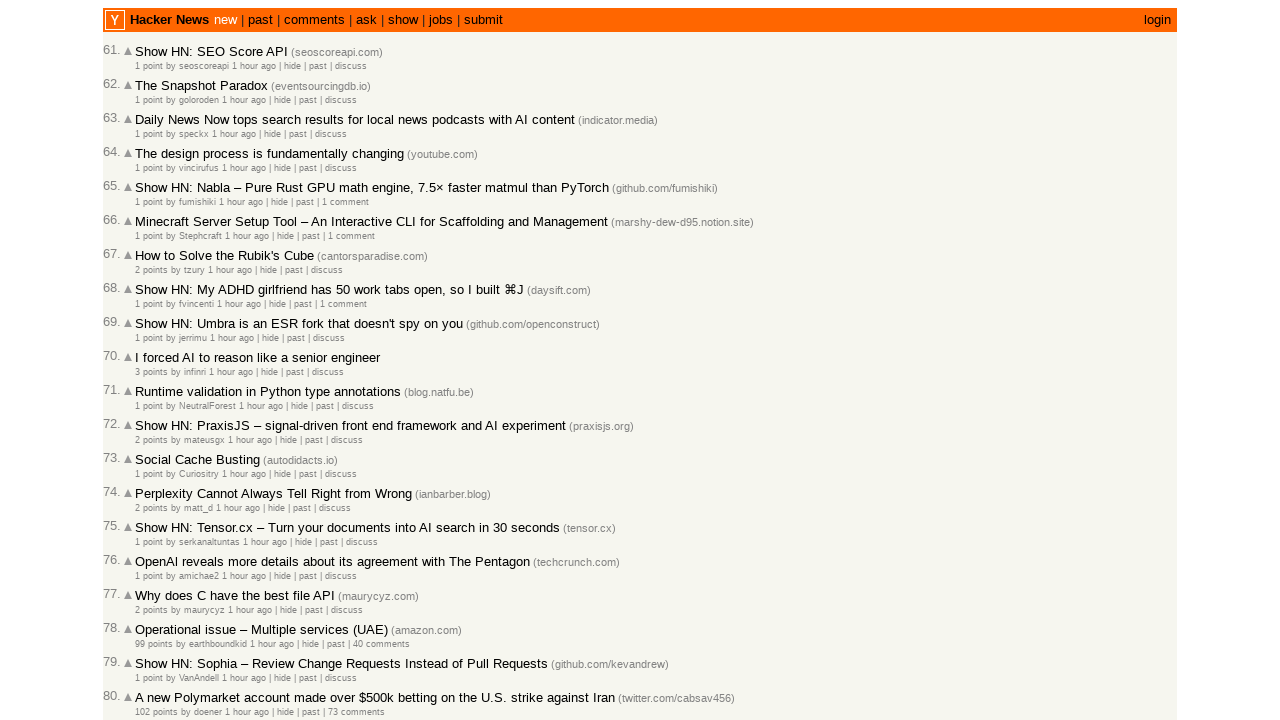

Waited 1 second for articles to fully render
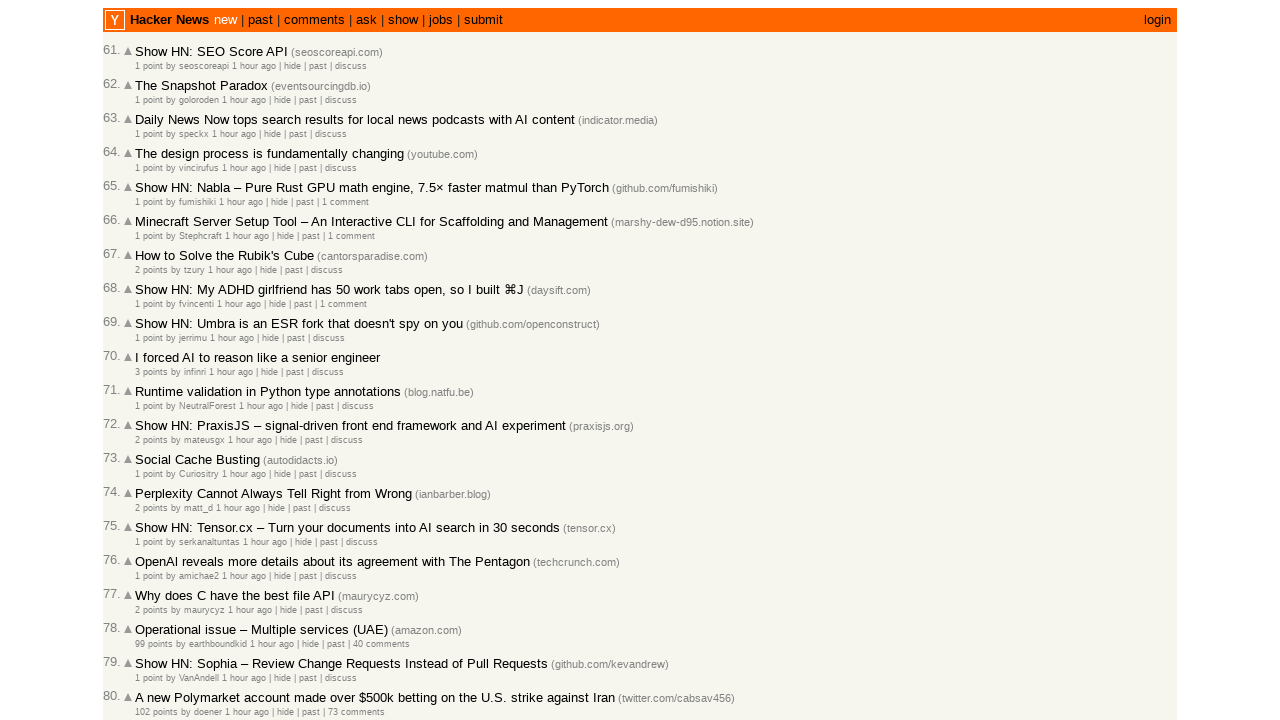

Clicked 'More' button to load additional articles at (149, 616) on a.morelink
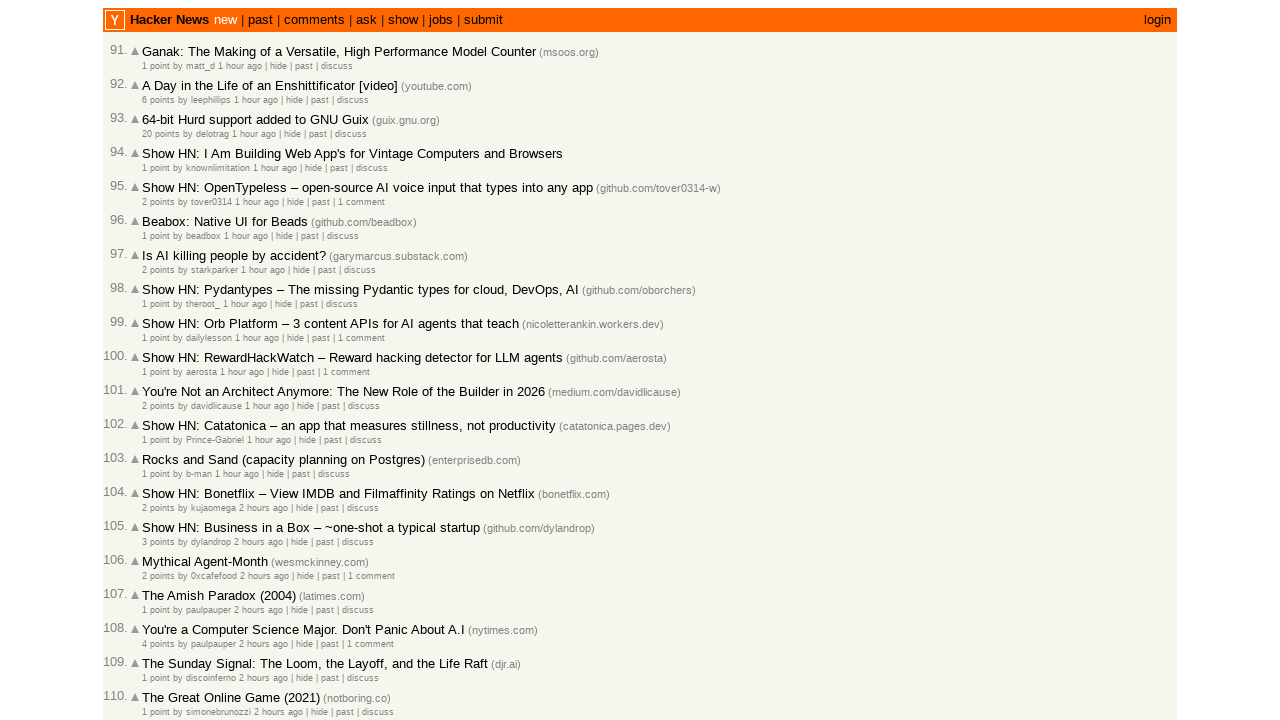

Waited for new articles to load after clicking 'More'
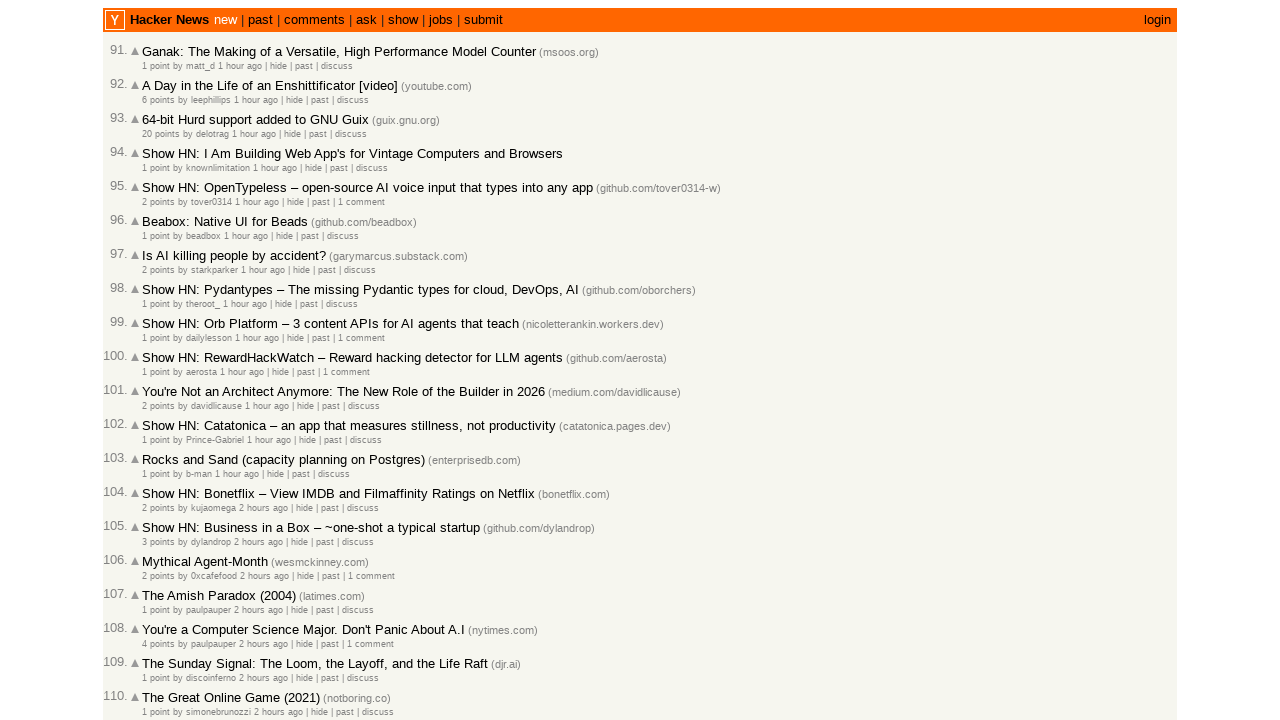

Waited 1 second for articles to fully render
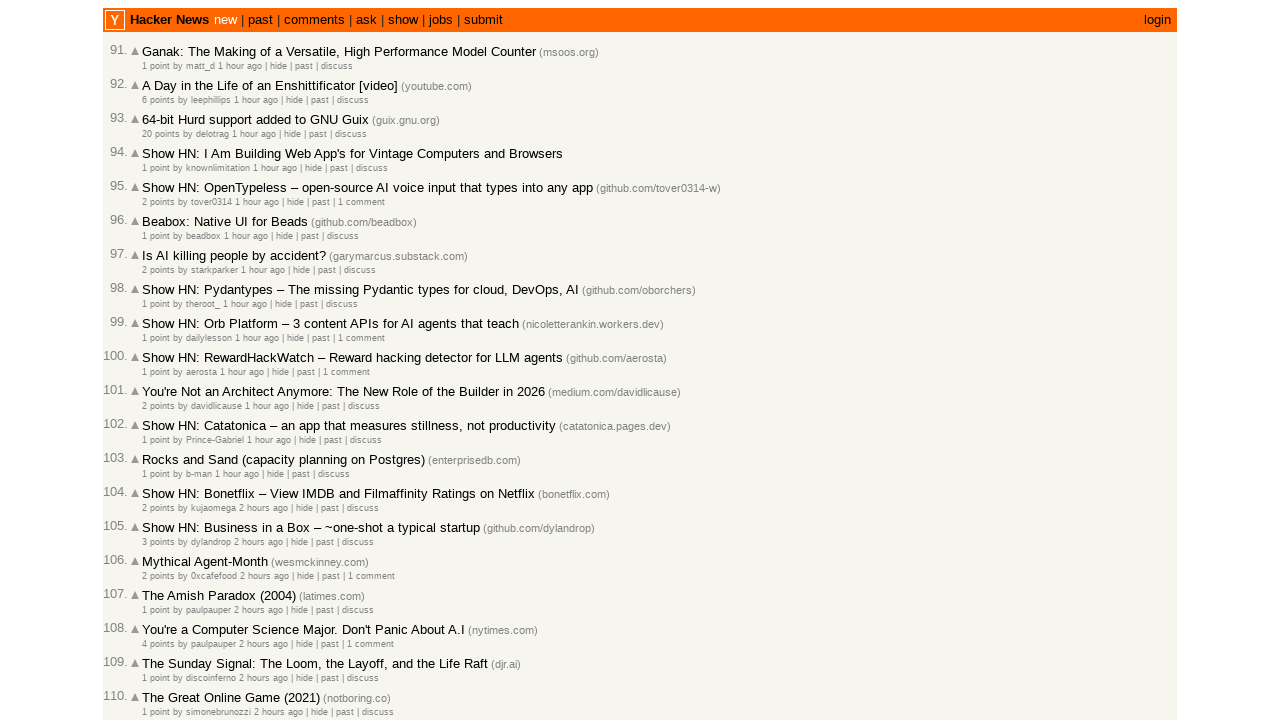

Clicked 'More' button to load additional articles at (156, 616) on a.morelink
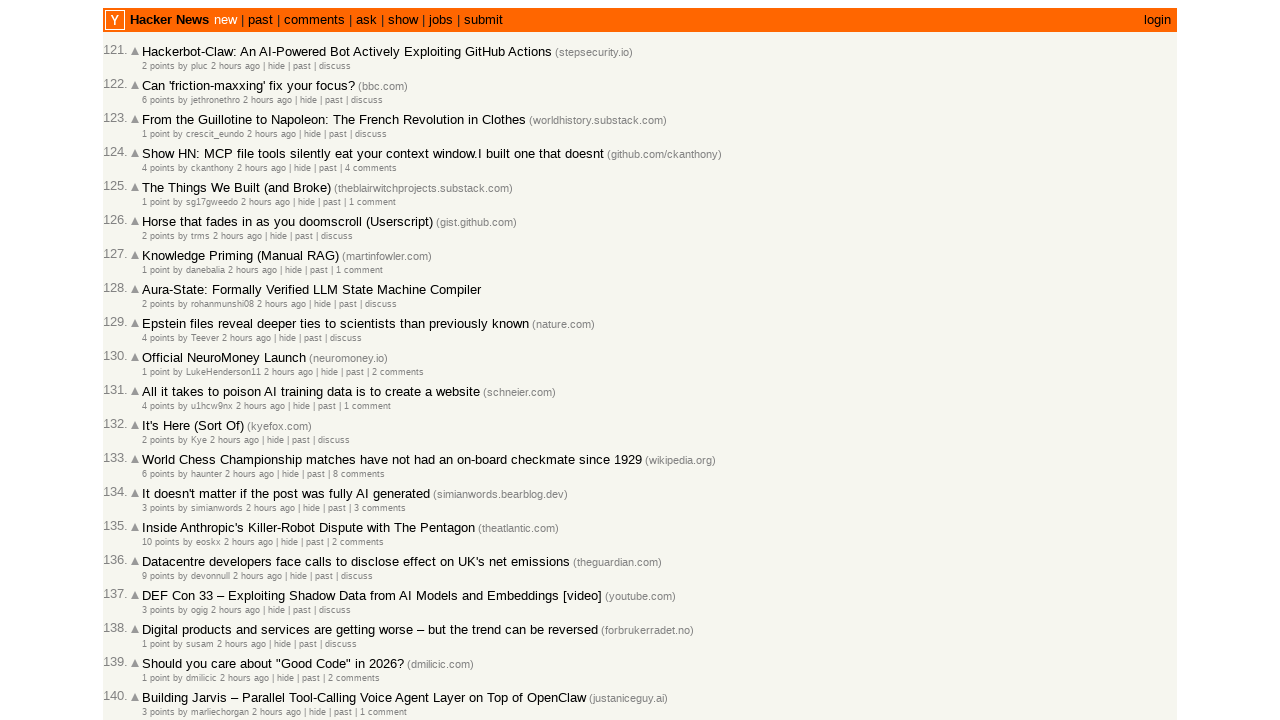

Waited for new articles to load after clicking 'More'
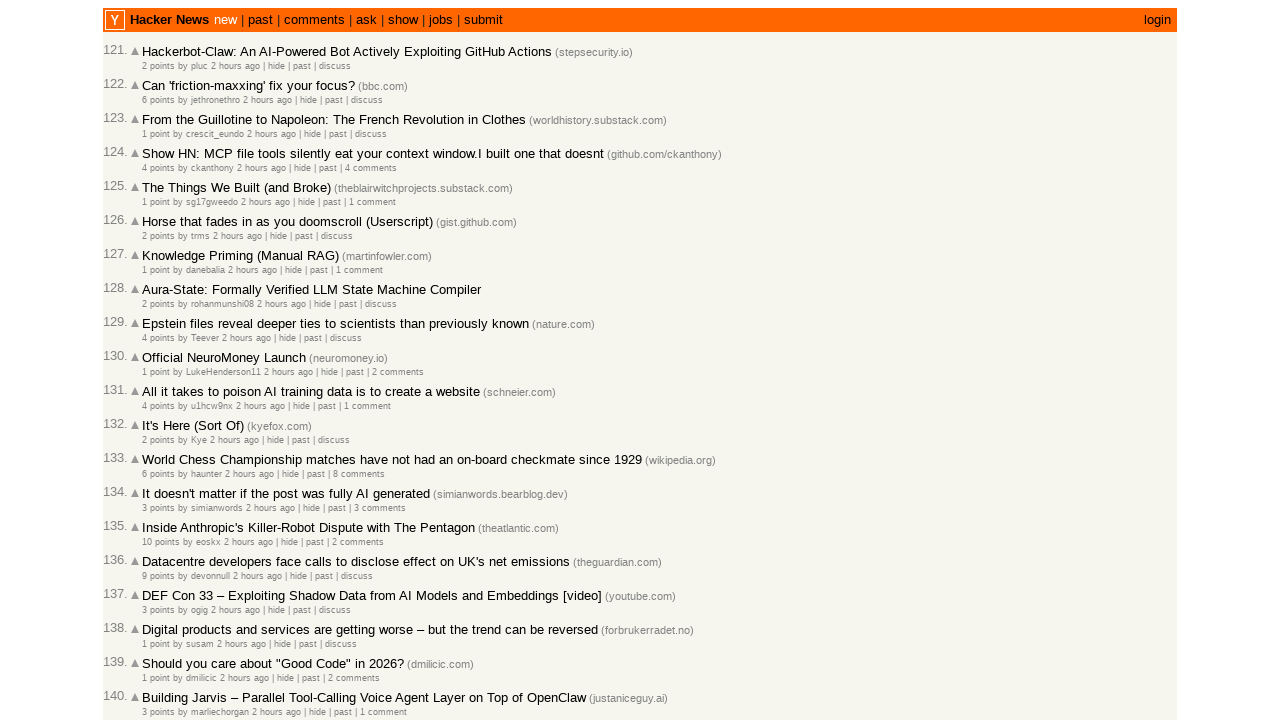

Waited 1 second for articles to fully render
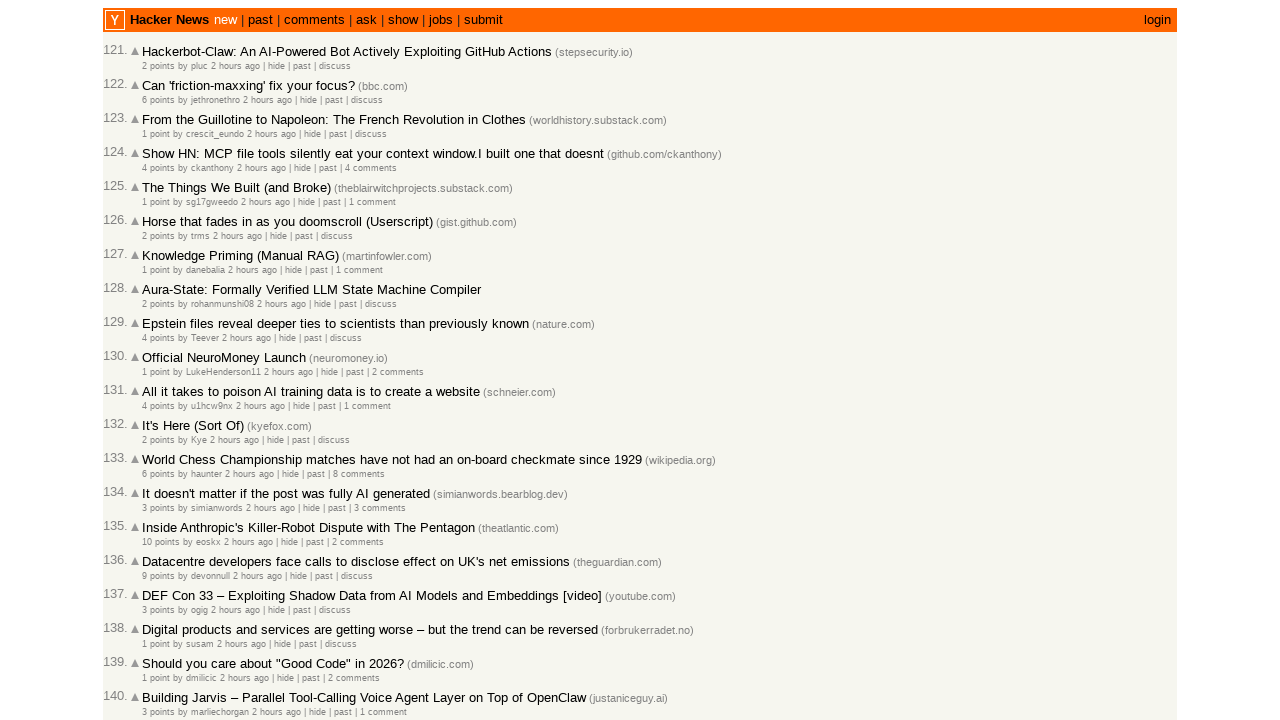

Verified article elements are present
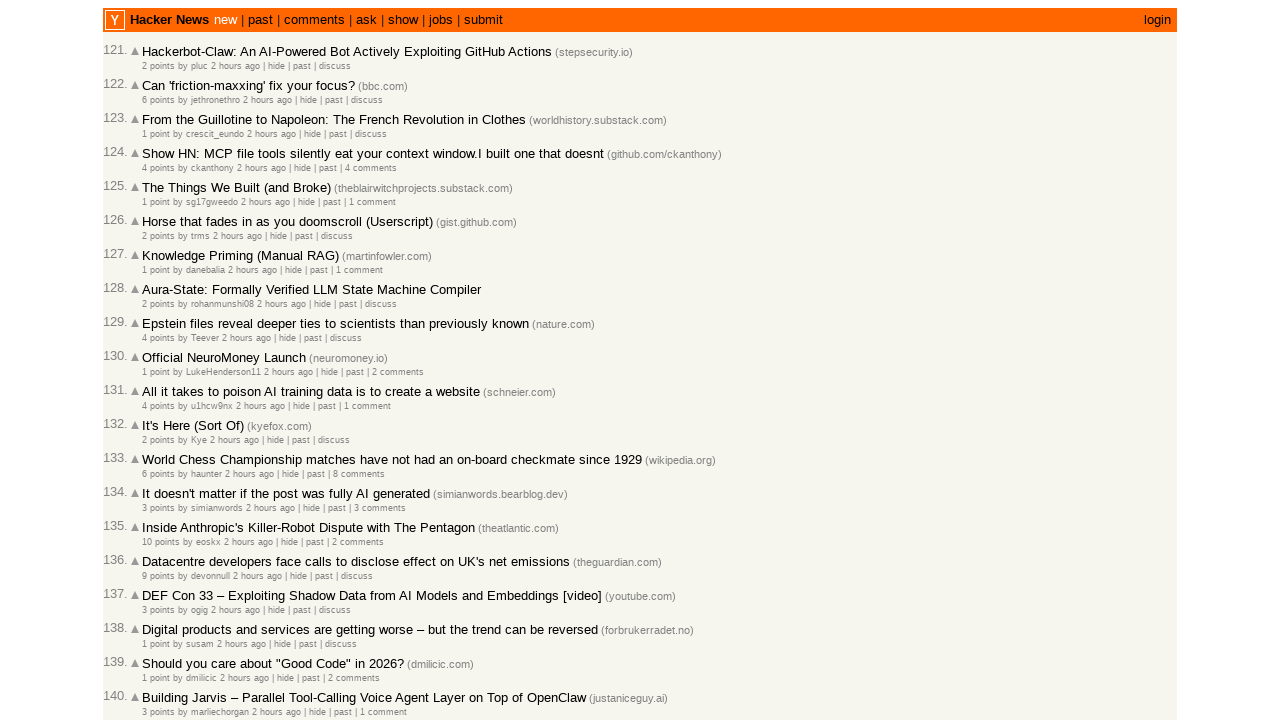

Verified article timestamps are present
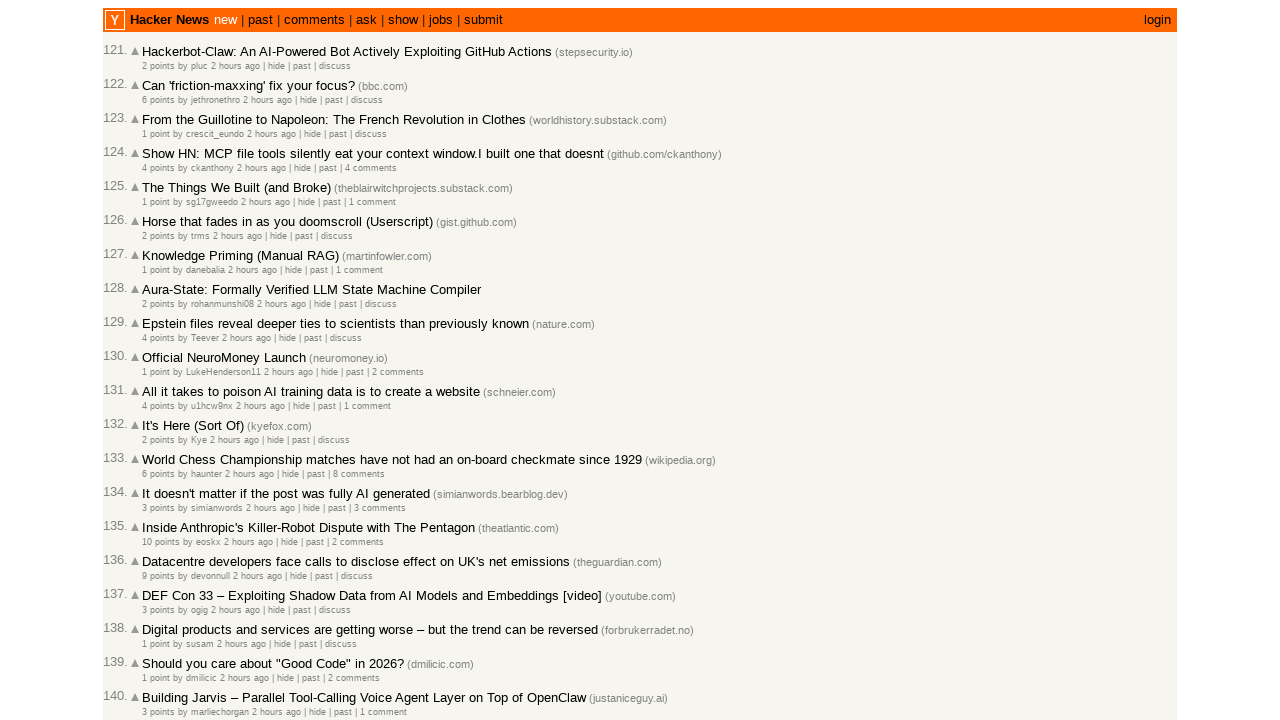

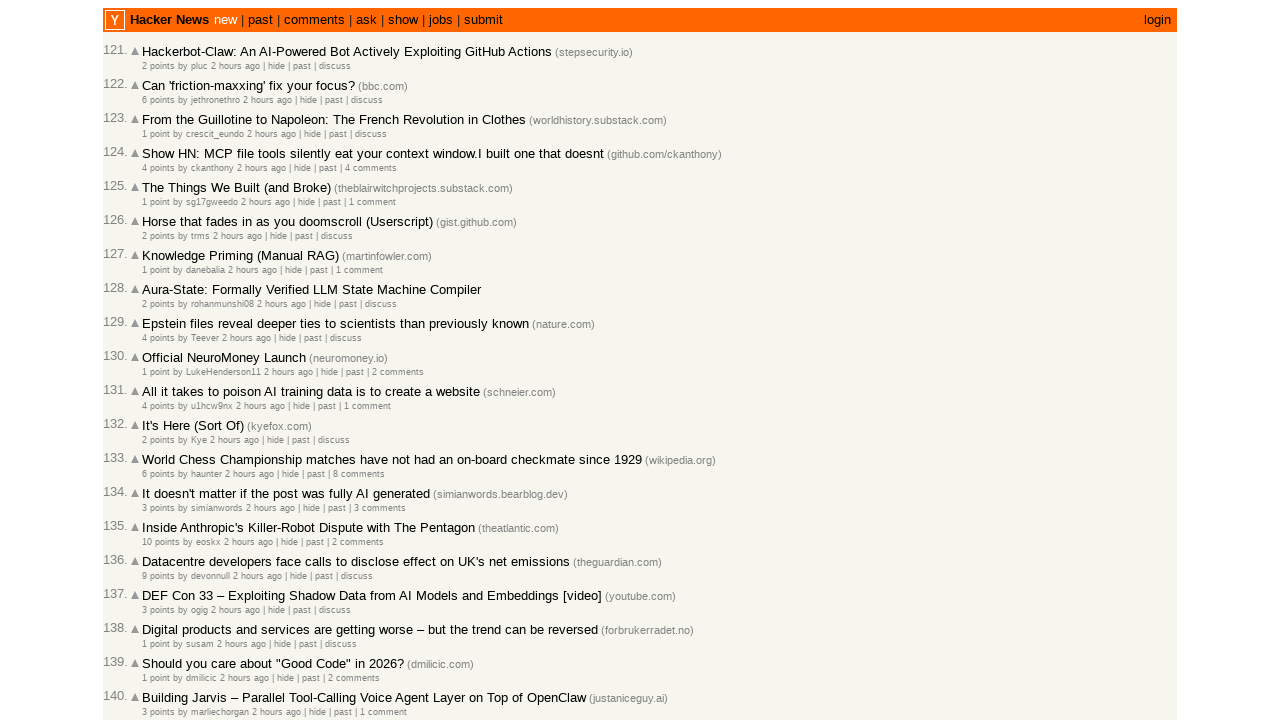